Navigates to Browse Languages menu and verifies the table headers are Language, Author, Date, Comments, and Rate.

Starting URL: http://www.99-bottles-of-beer.net/

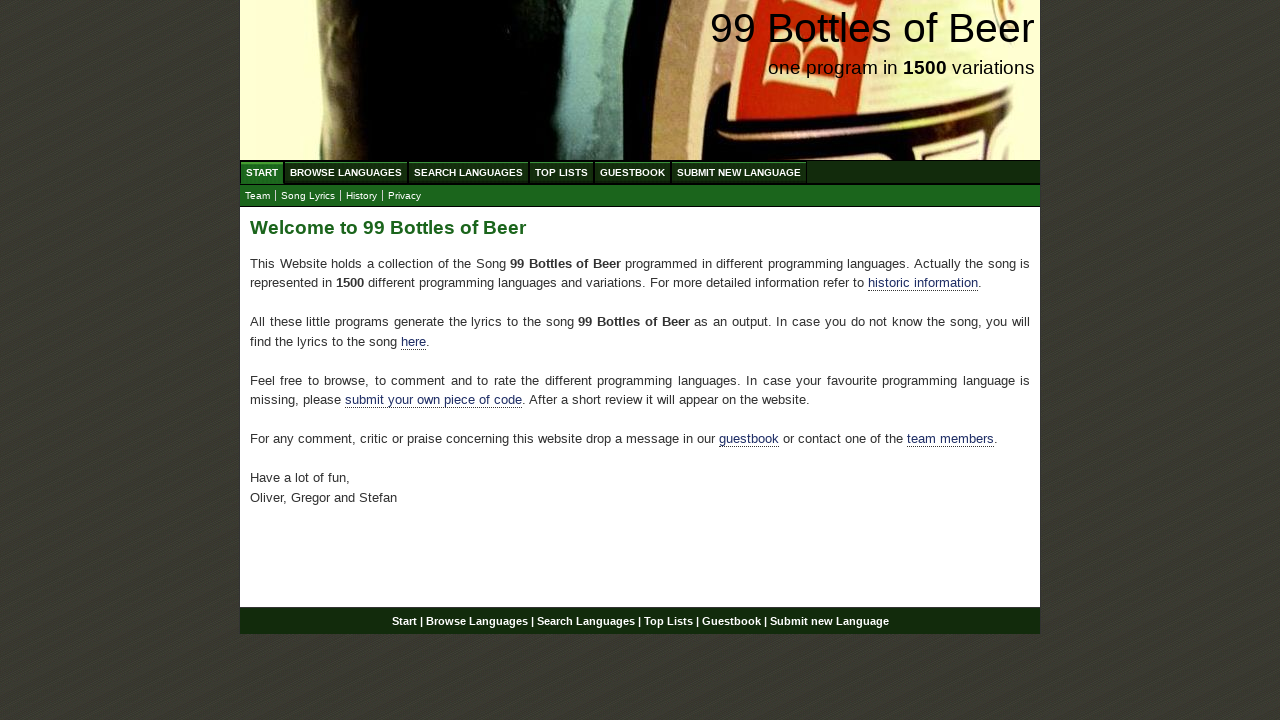

Clicked on Browse Languages menu at (346, 172) on xpath=//ul[@id='menu']//a[text()='Browse Languages']
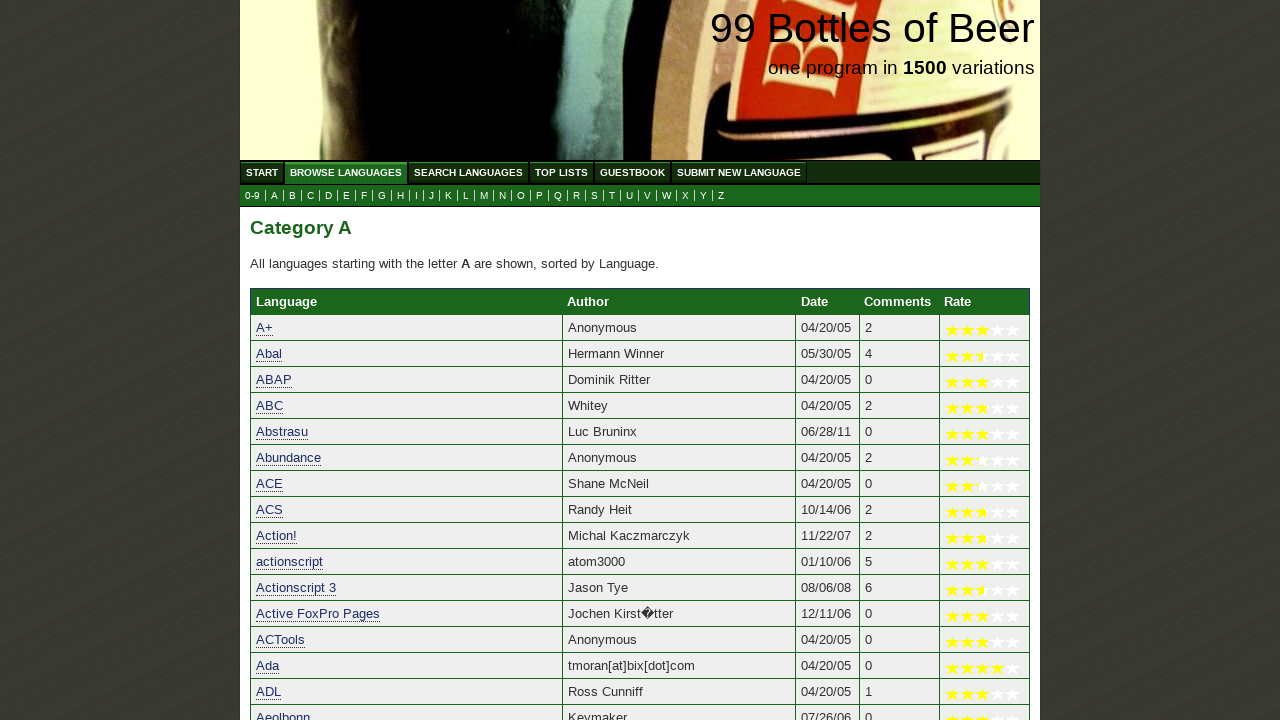

Waited for table headers to load
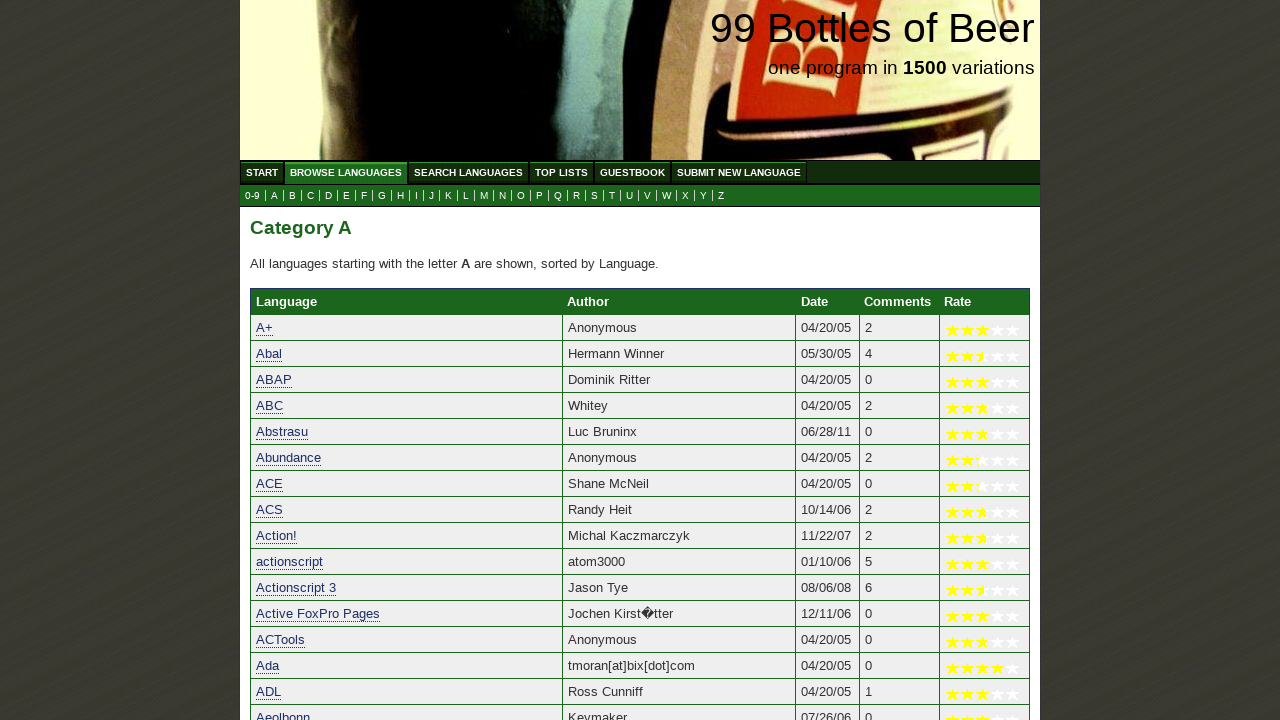

Retrieved table headers from category table
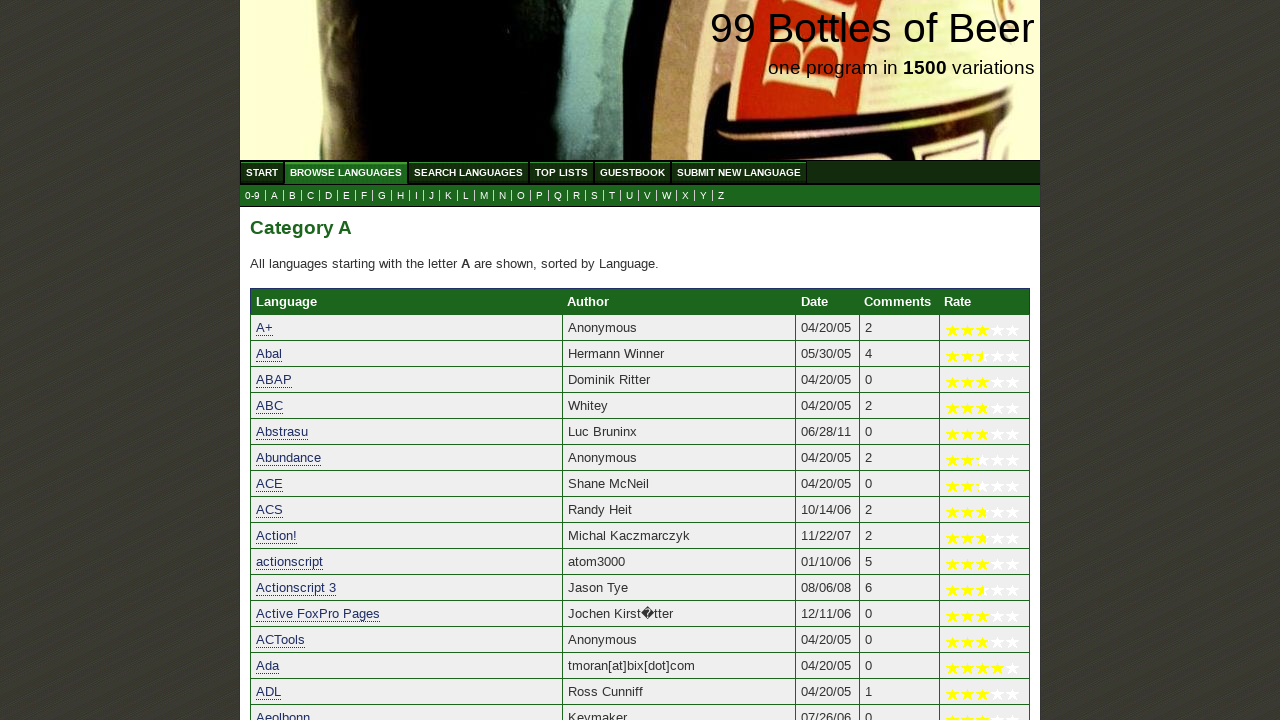

Defined expected table headers
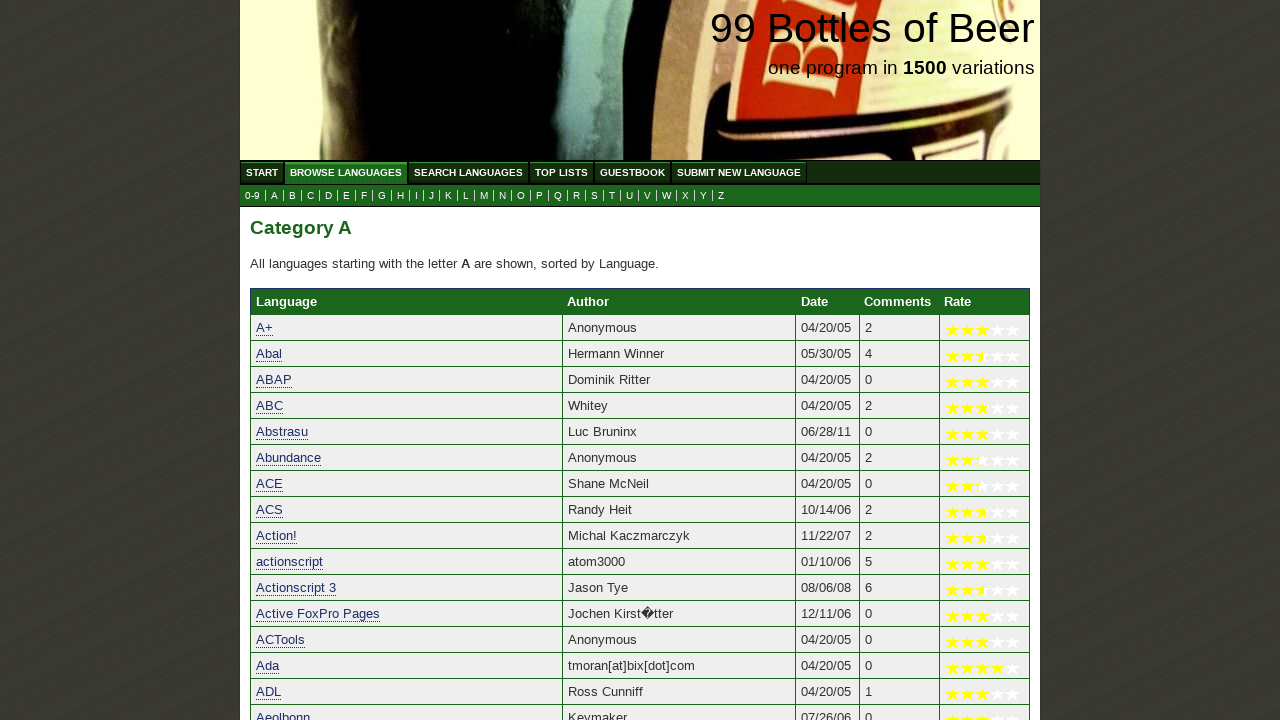

Verified that table headers match expected values: Language, Author, Date, Comments, Rate
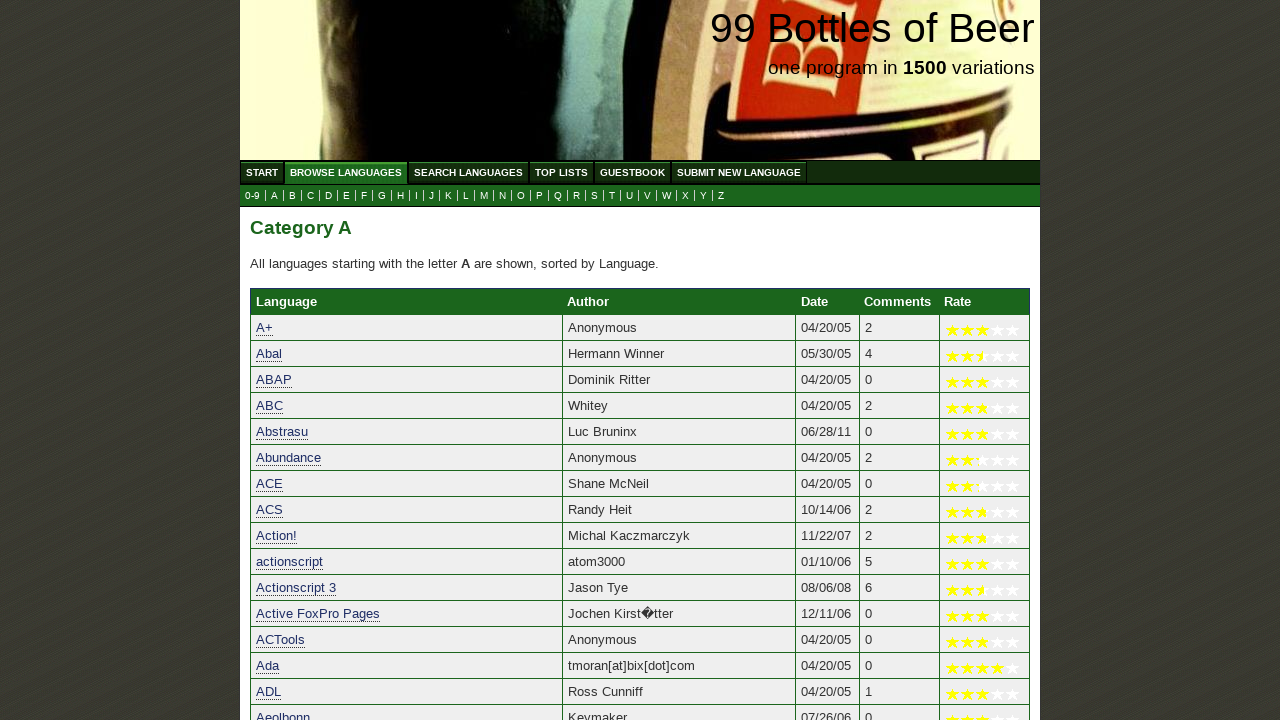

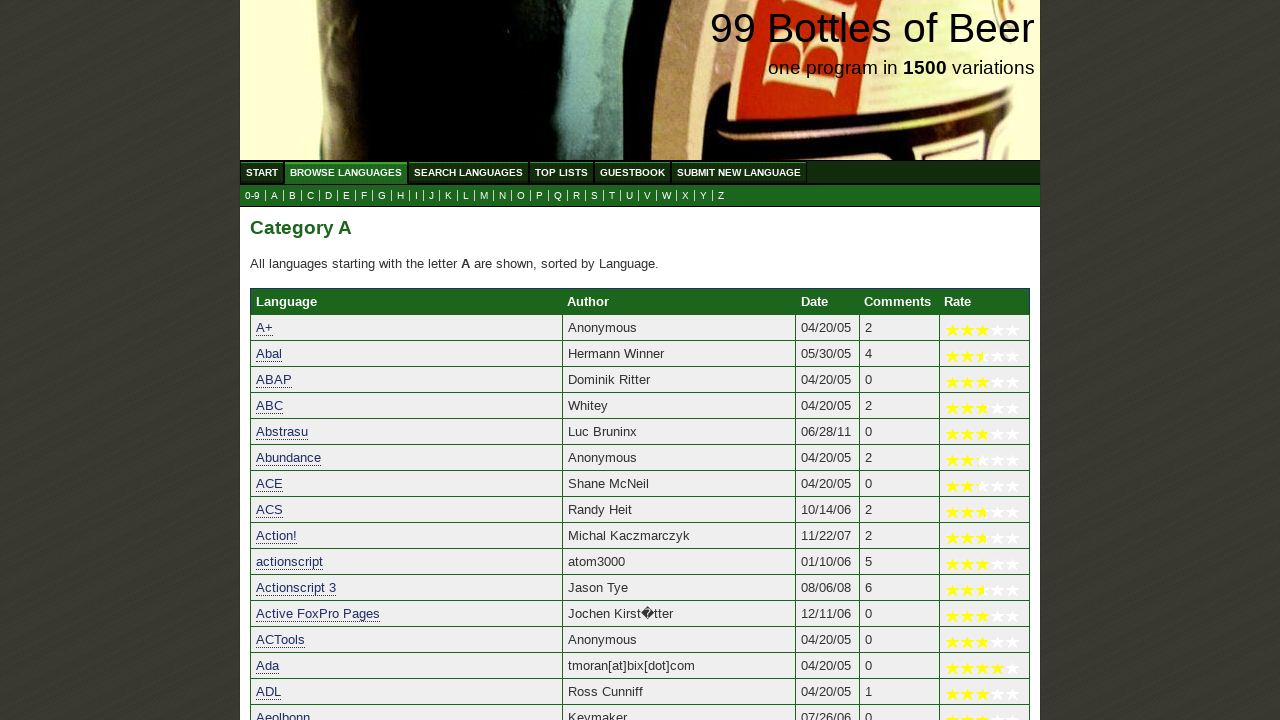